Tests login form error handling by entering invalid username with valid password and verifying error message

Starting URL: https://the-internet.herokuapp.com/login

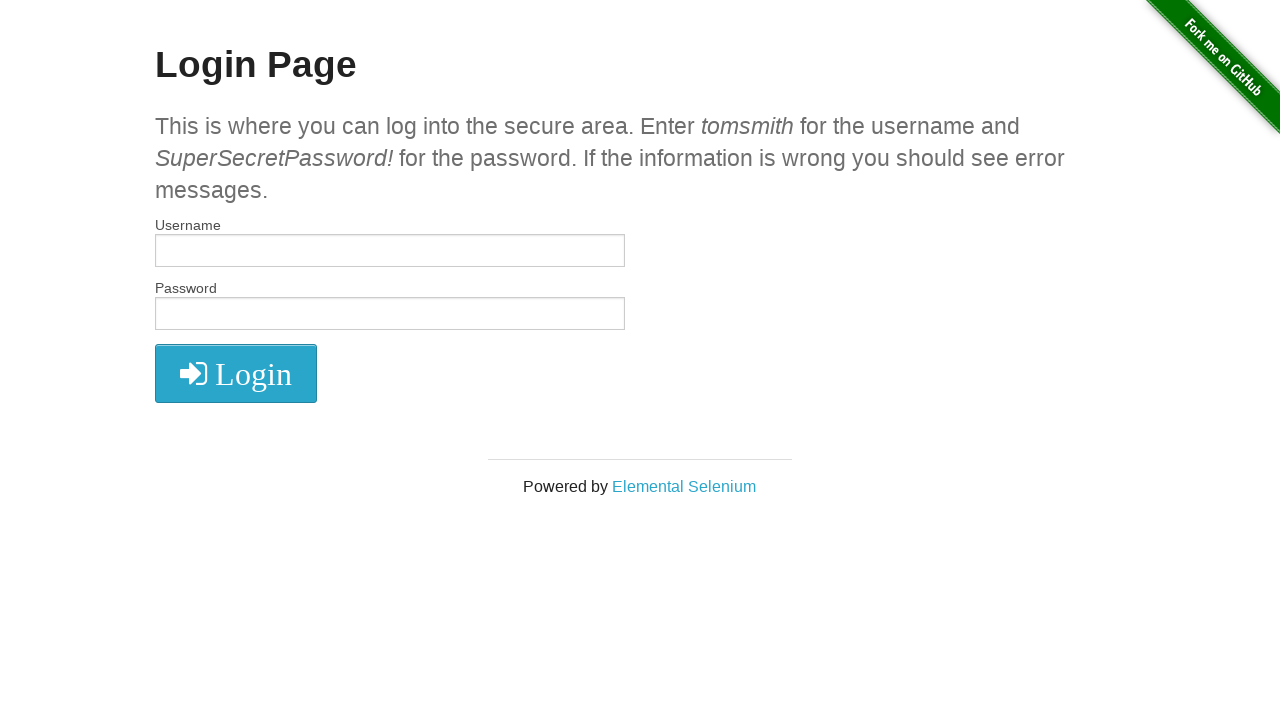

Filled username field with invalid username 'tomsmith123' on input[name='username']
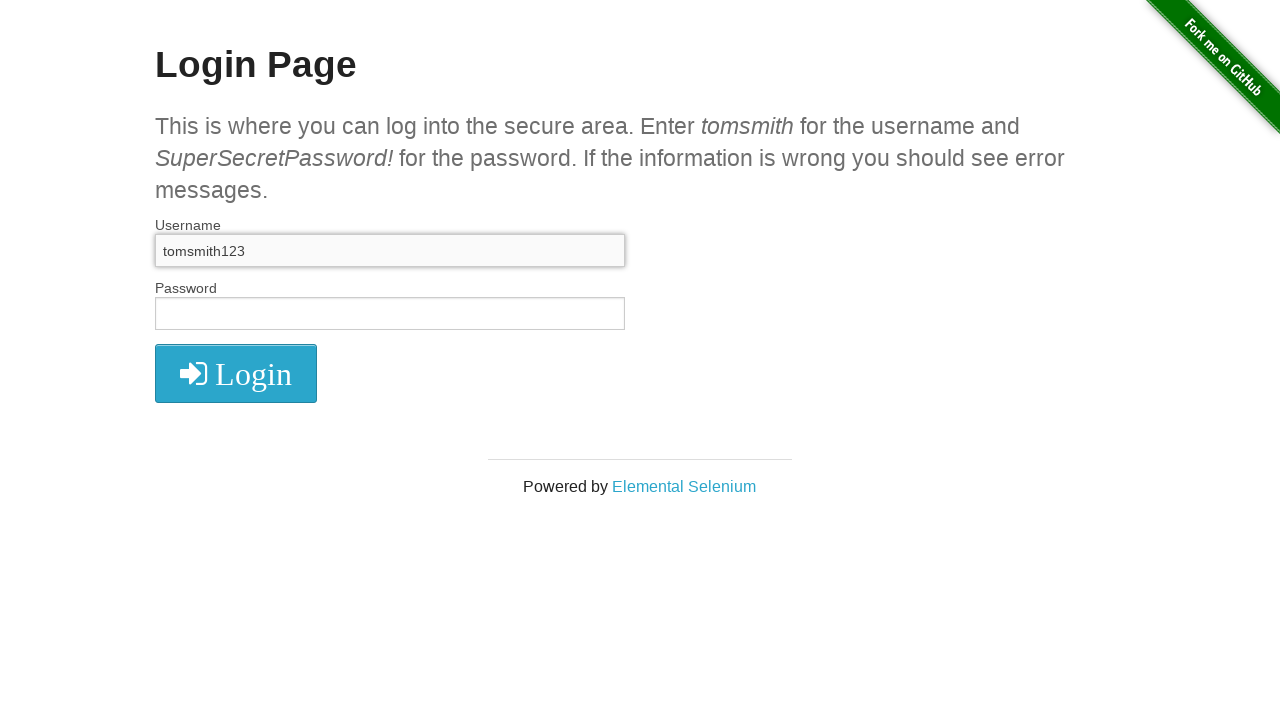

Filled password field with valid password on input[name='password']
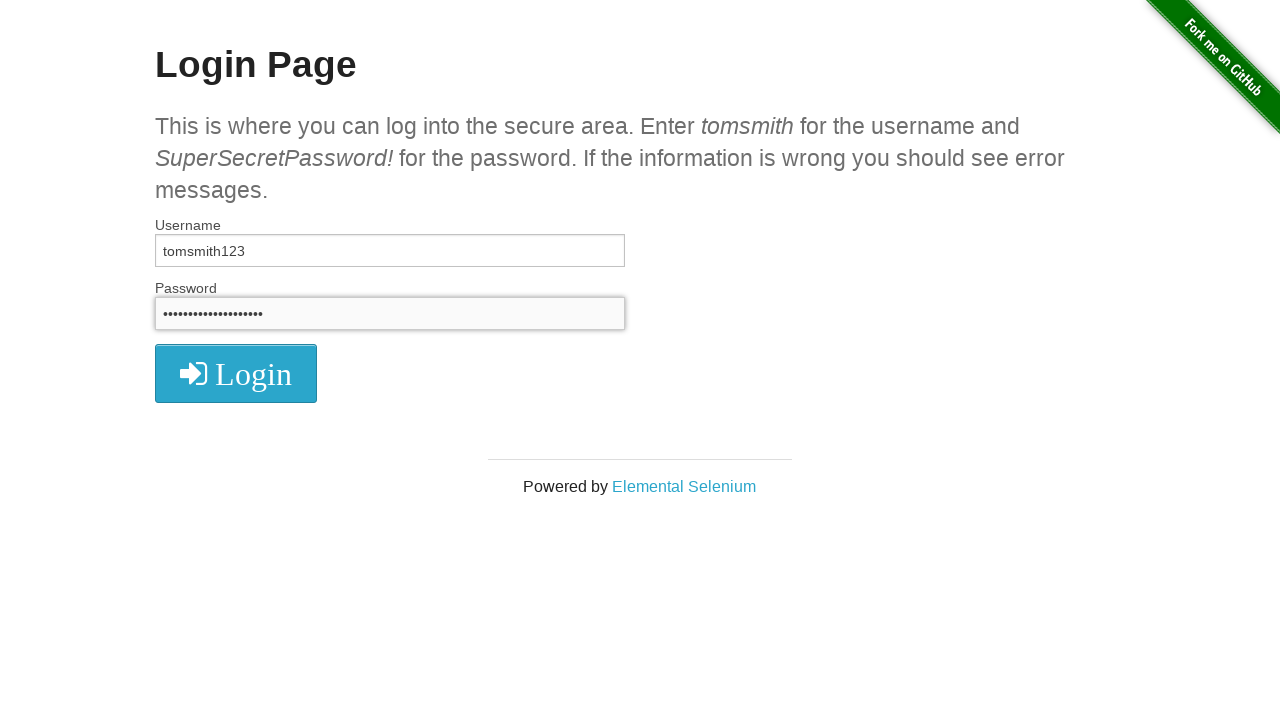

Clicked login button at (236, 374) on .fa
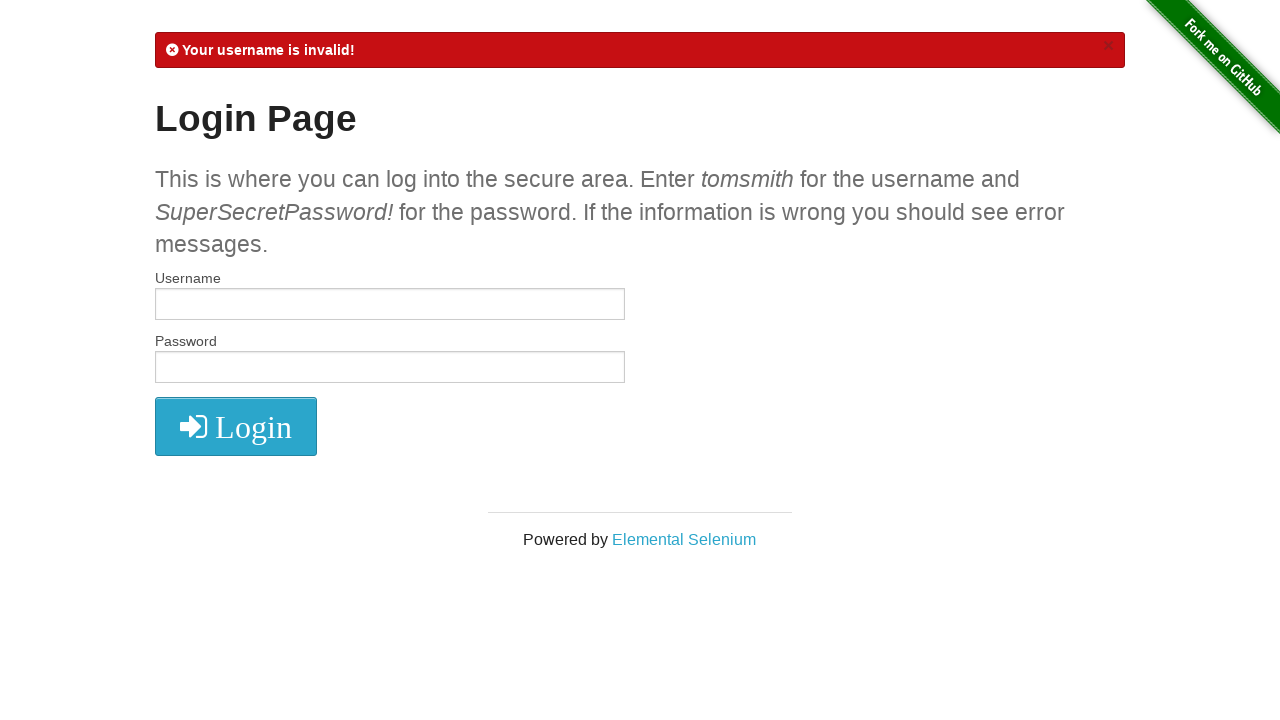

Error message appeared on page
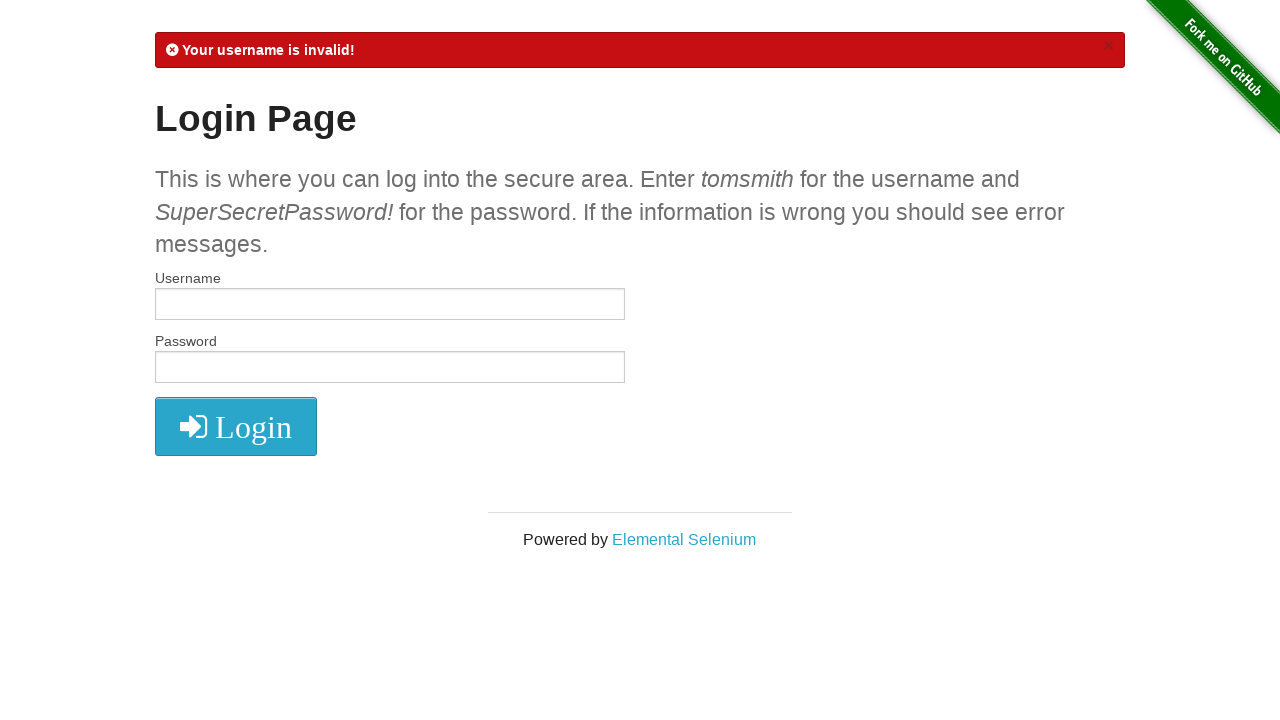

Retrieved error message text content
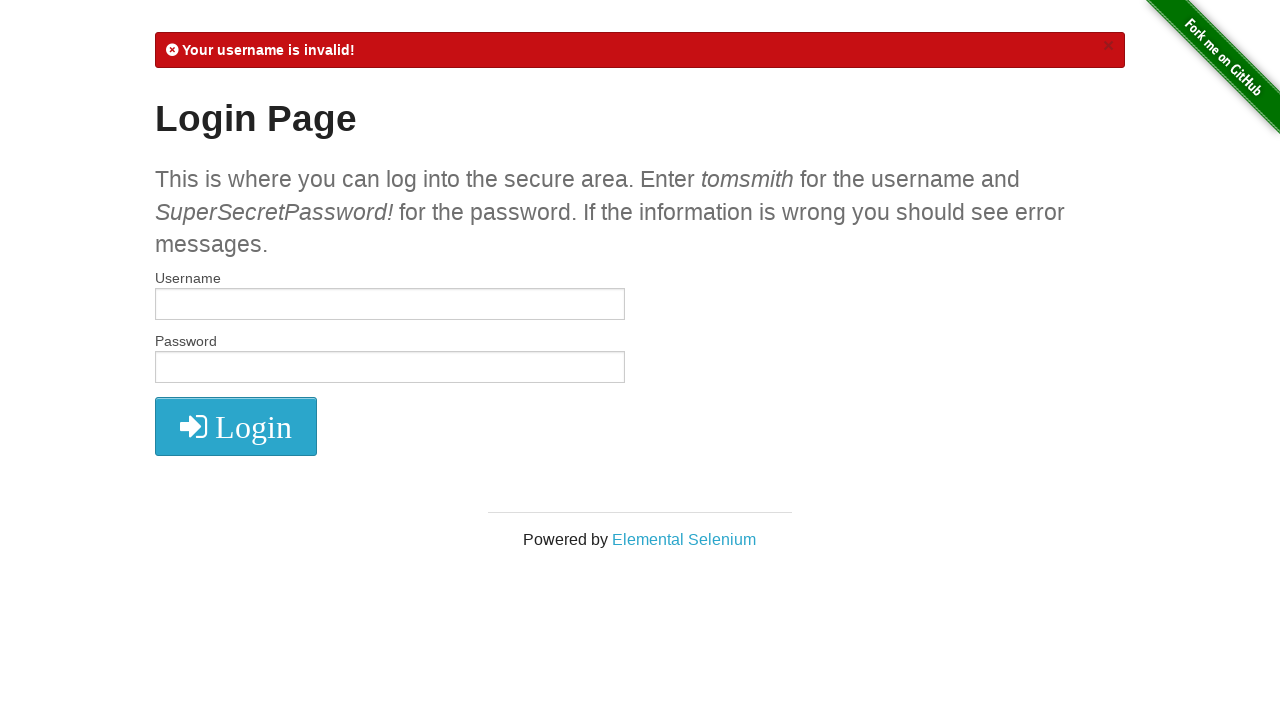

Verified error message contains 'Your username is invalid'
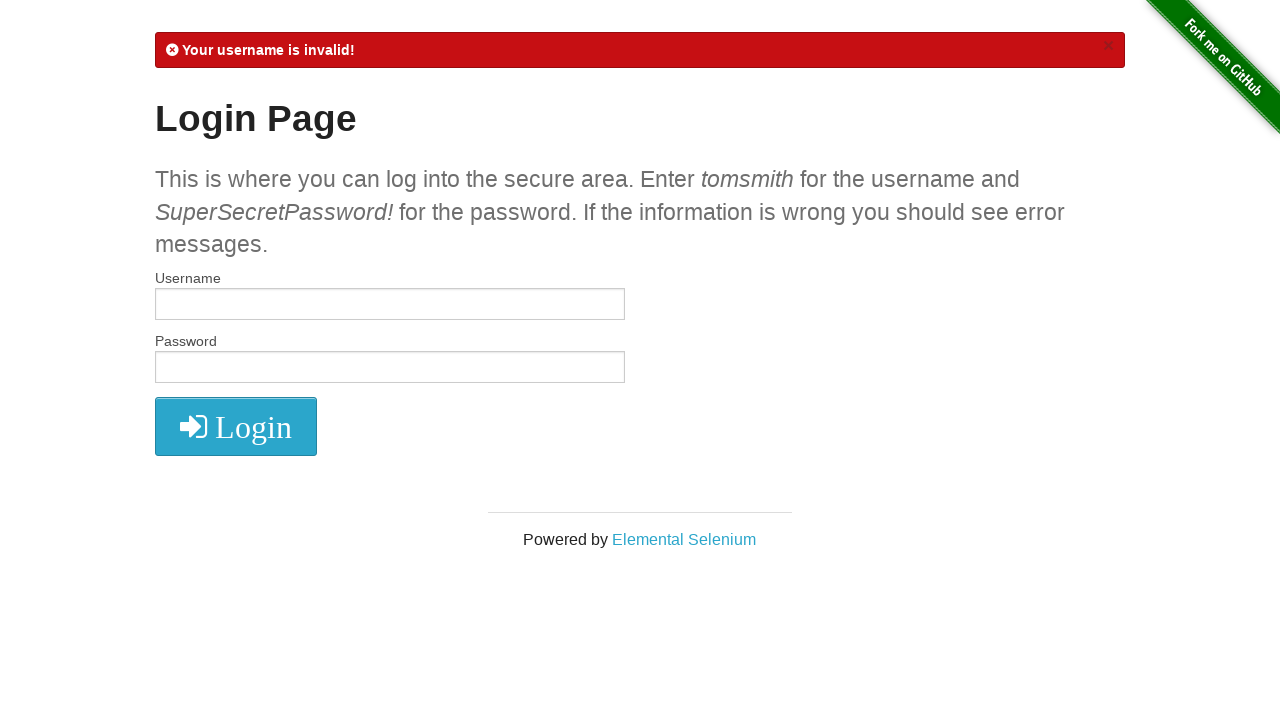

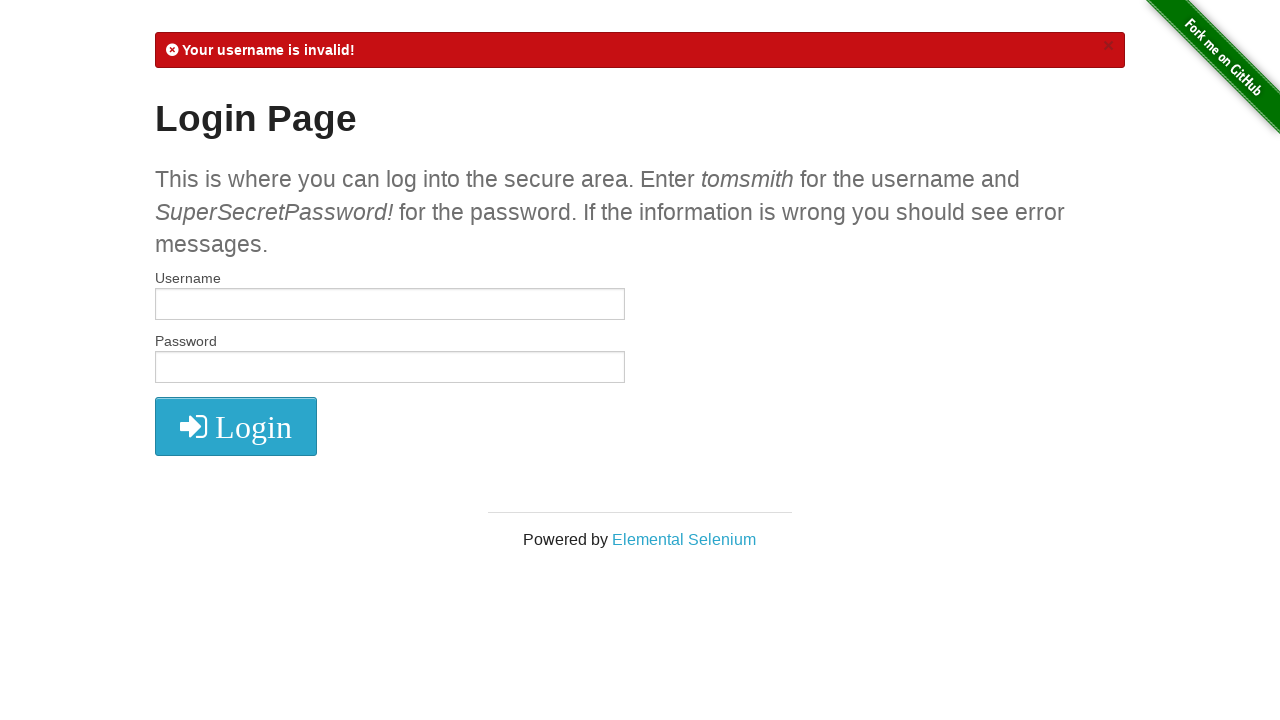